Navigates to Zee5 streaming website homepage and maximizes the browser window

Starting URL: https://www.zee5.com/

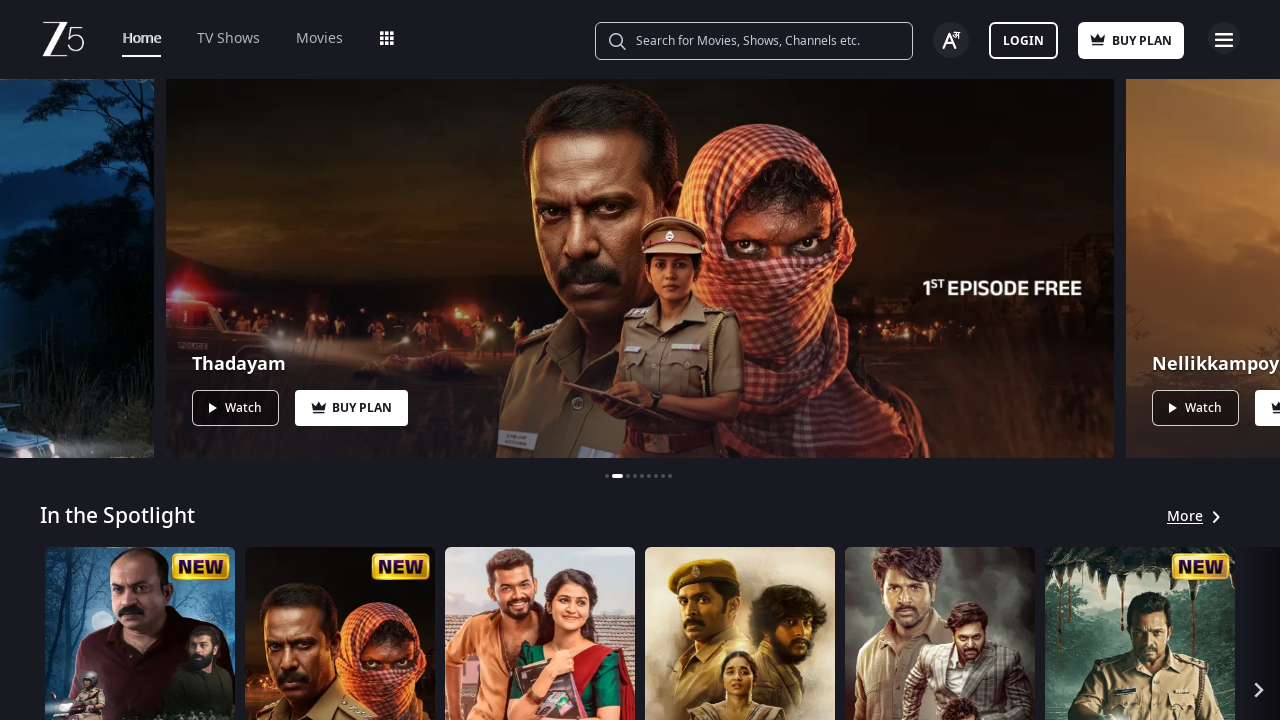

Zee5 homepage loaded (DOM content ready)
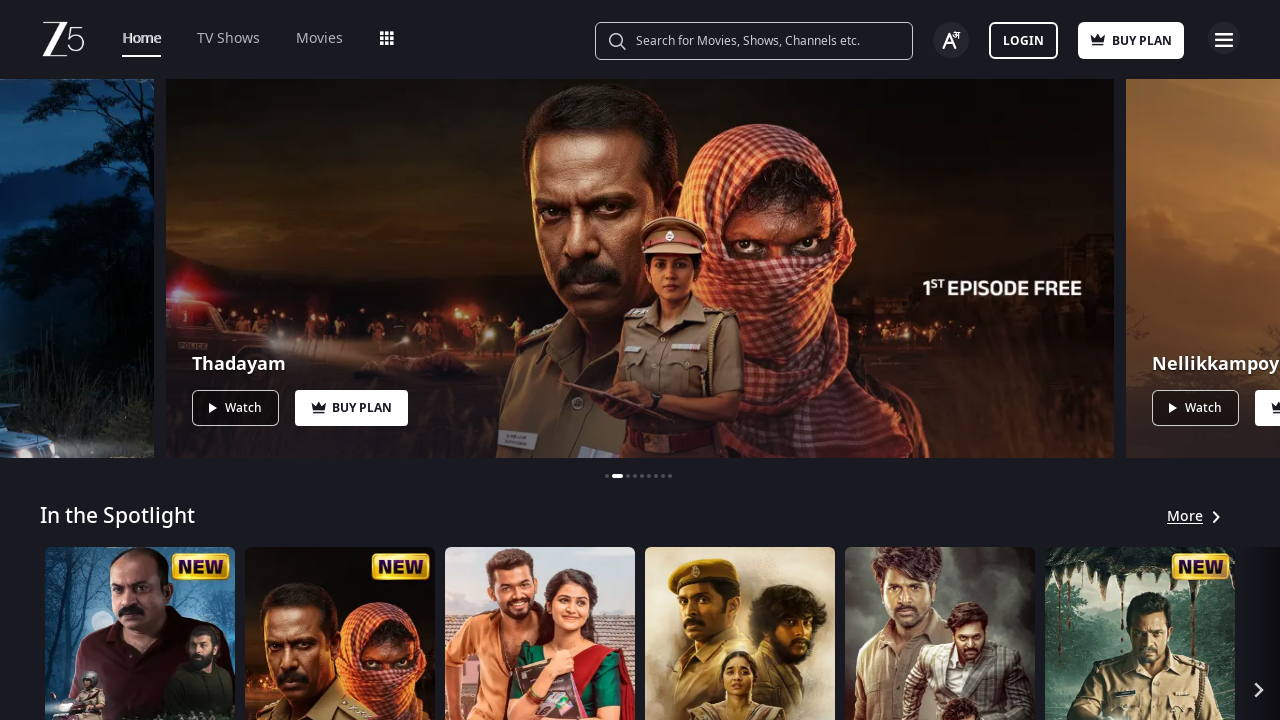

Maximized browser window to 1920x1080
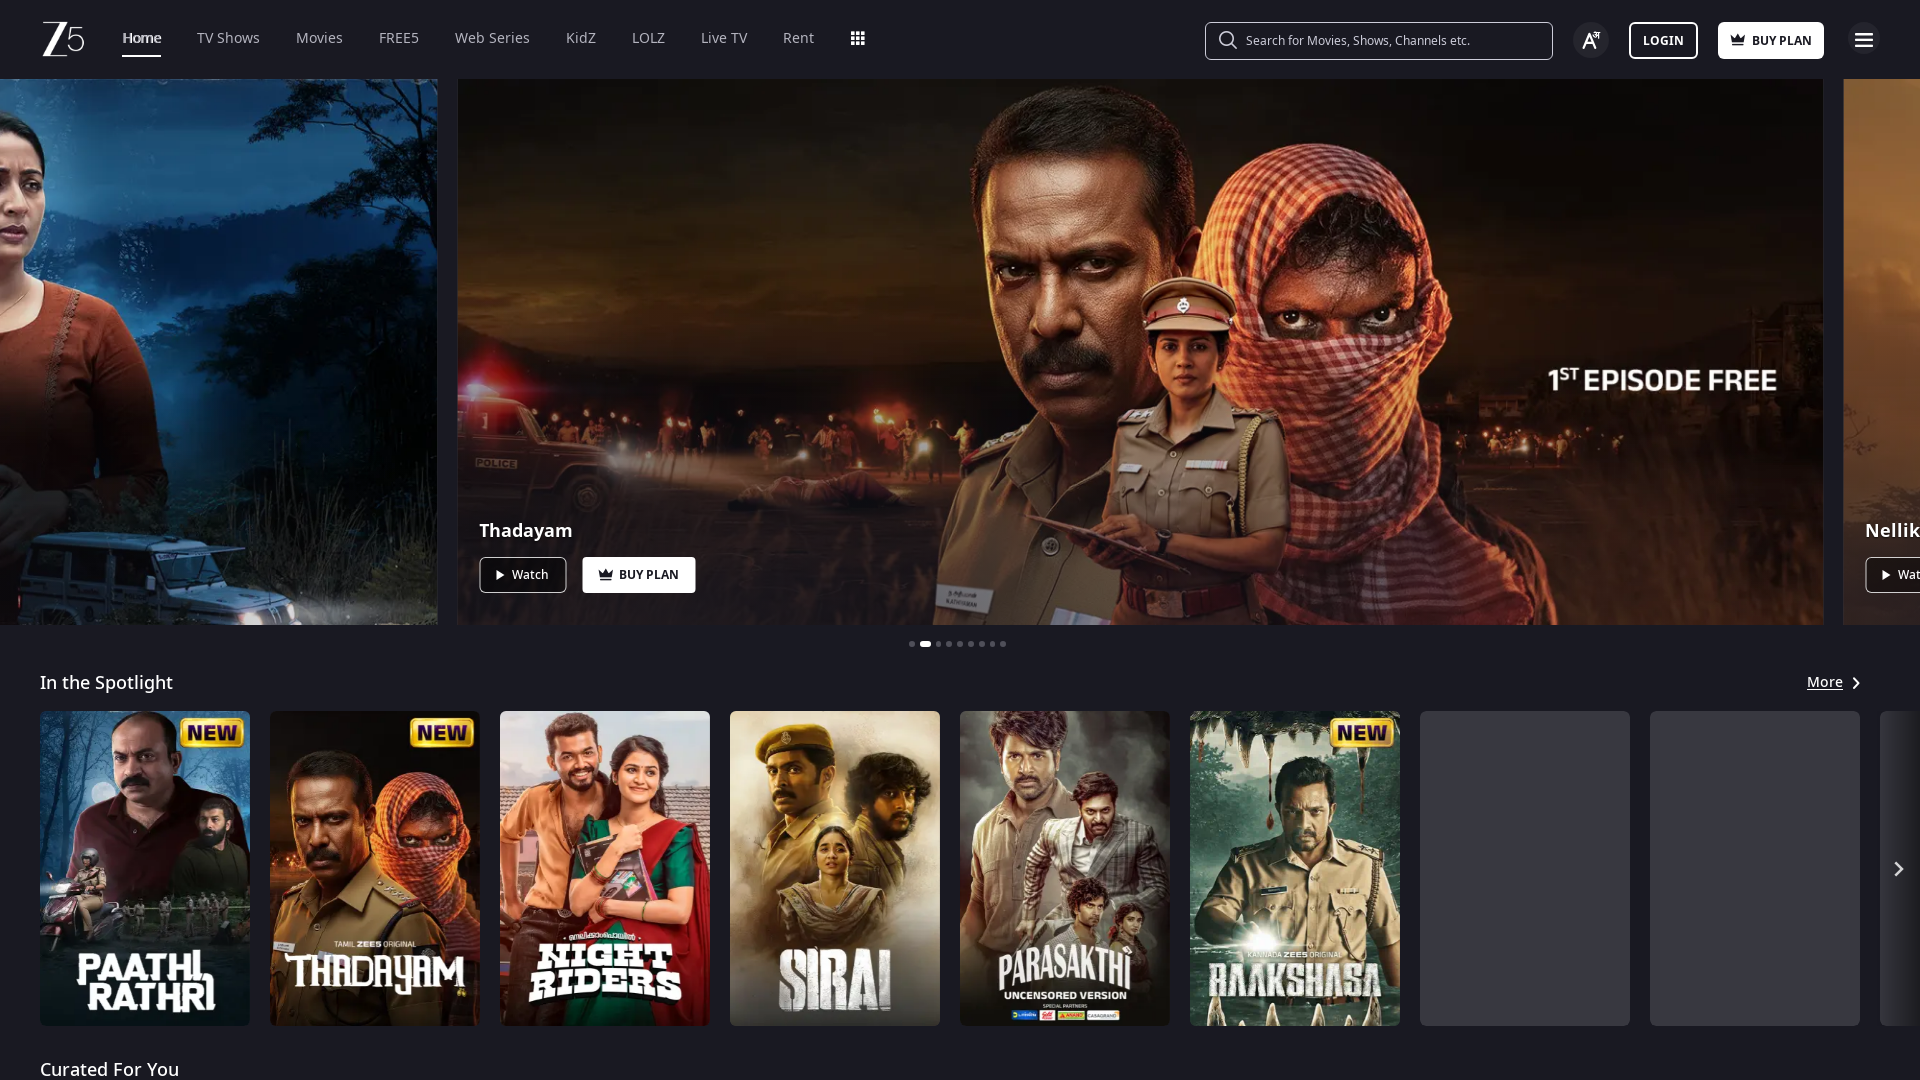

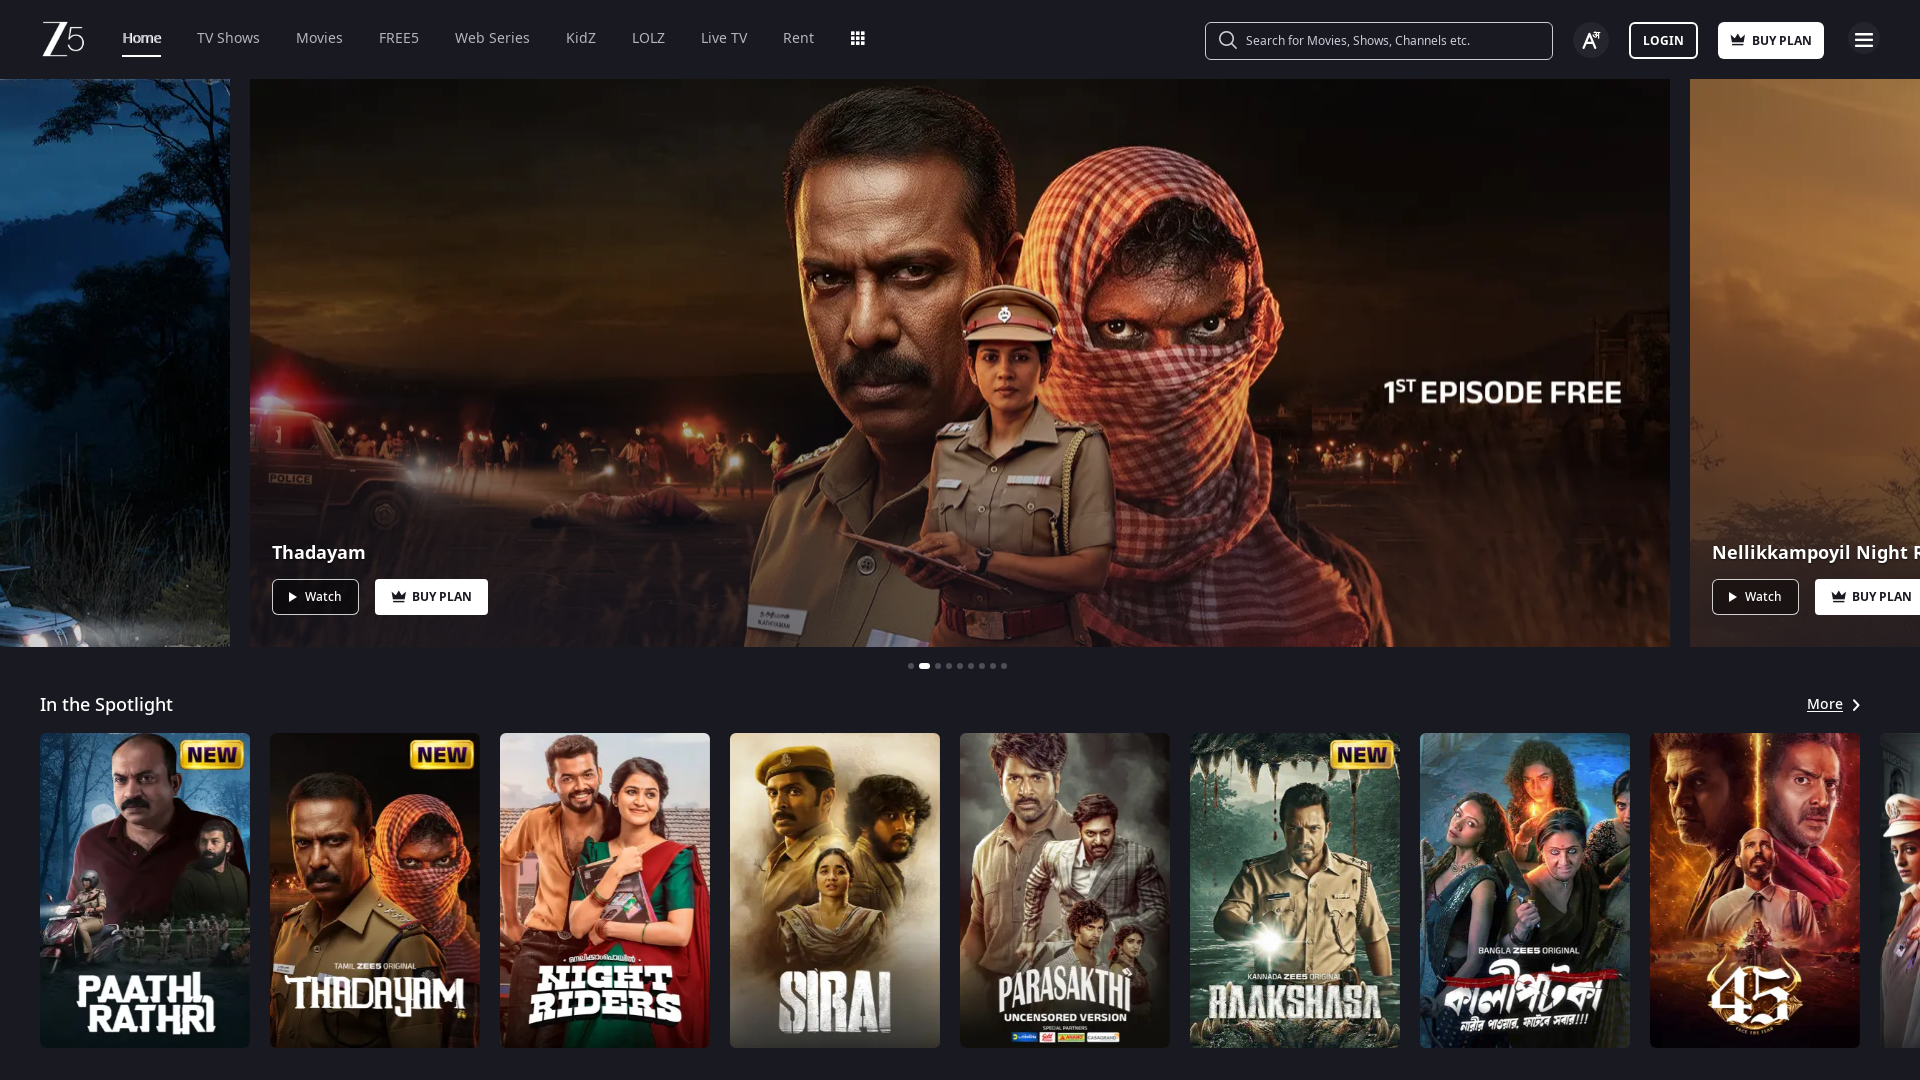